Tests dropdown selection functionality by selecting an option from a dropdown menu

Starting URL: https://rahulshettyacademy.com/AutomationPractice/

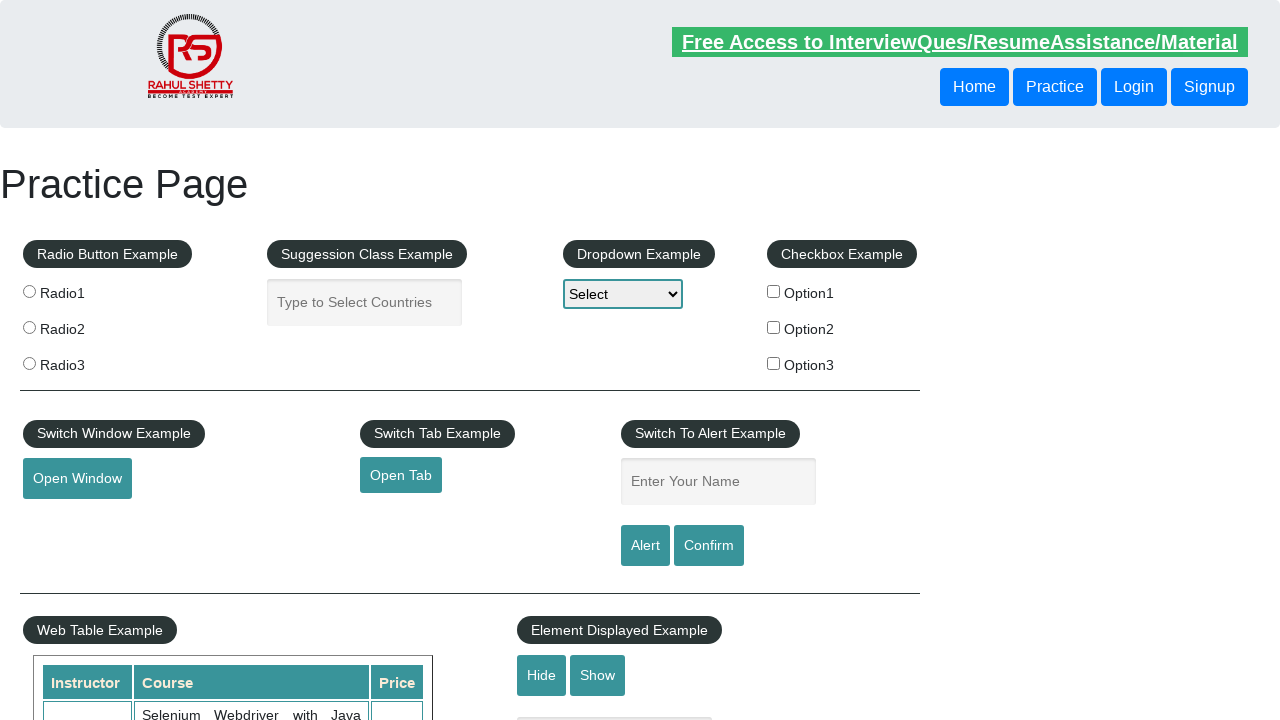

Navigated to https://rahulshettyacademy.com/AutomationPractice/
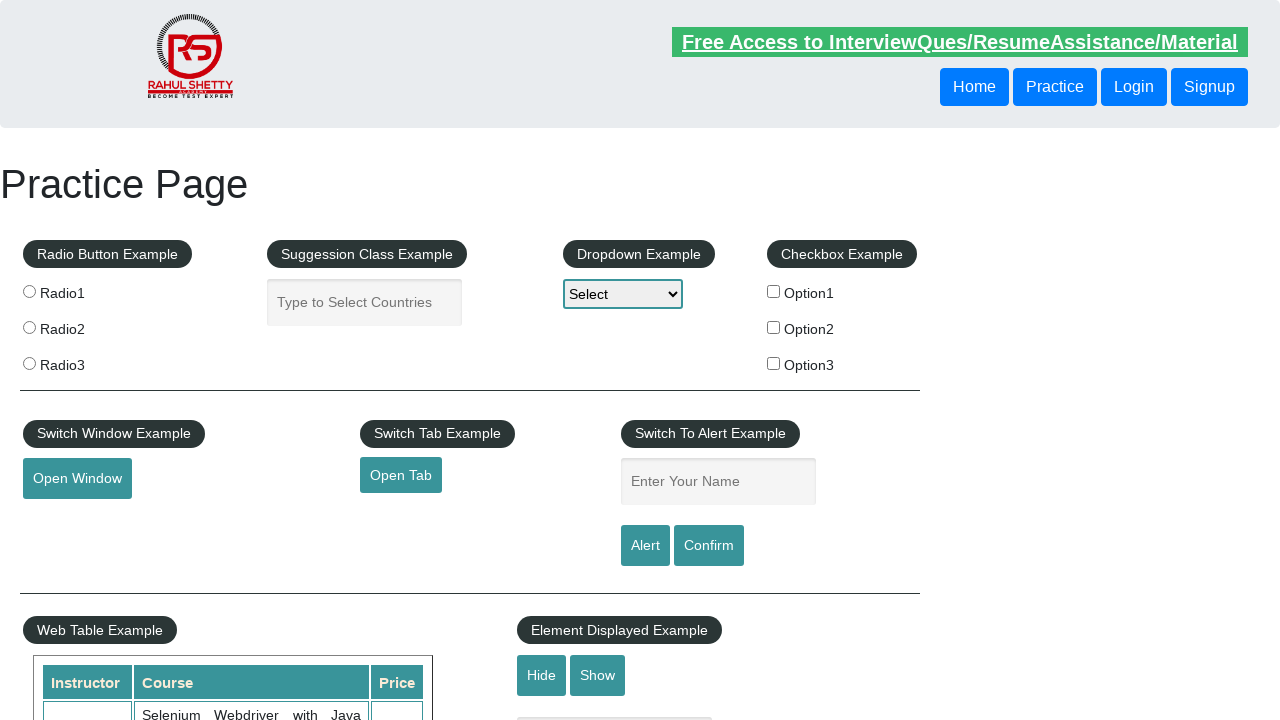

Selected 'option3' from dropdown menu on //select[@name='dropdown-class-example']
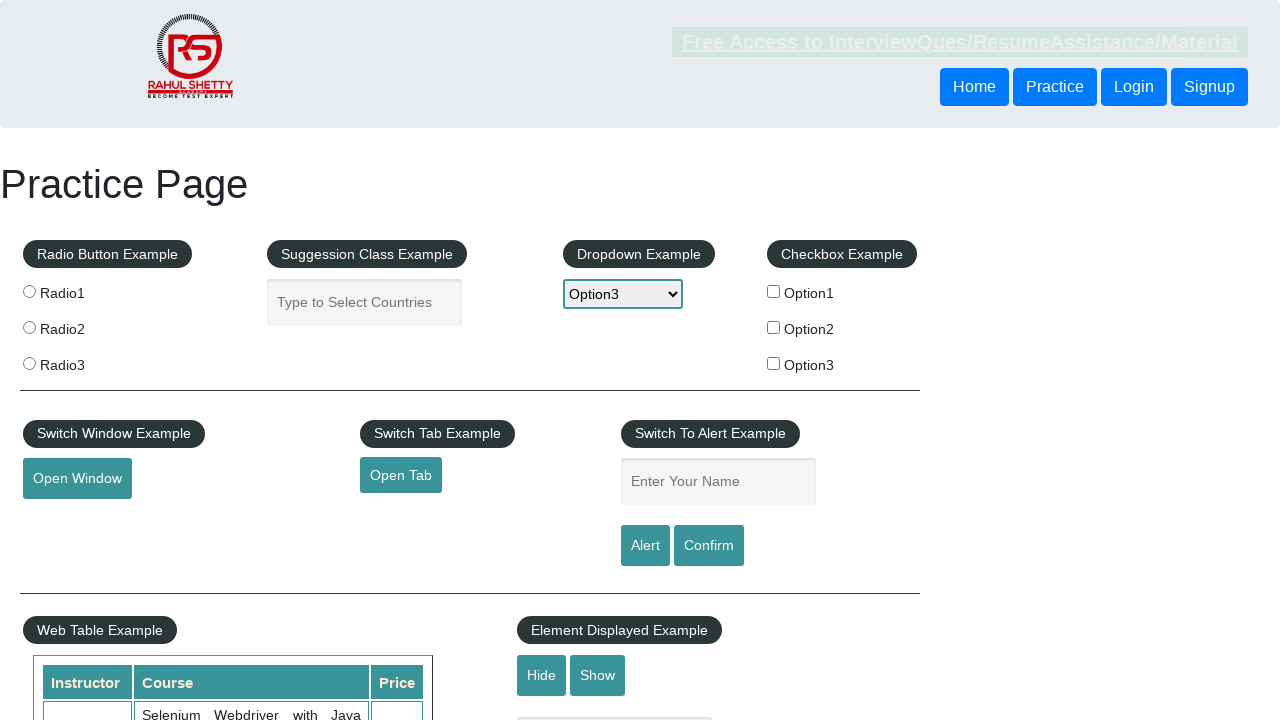

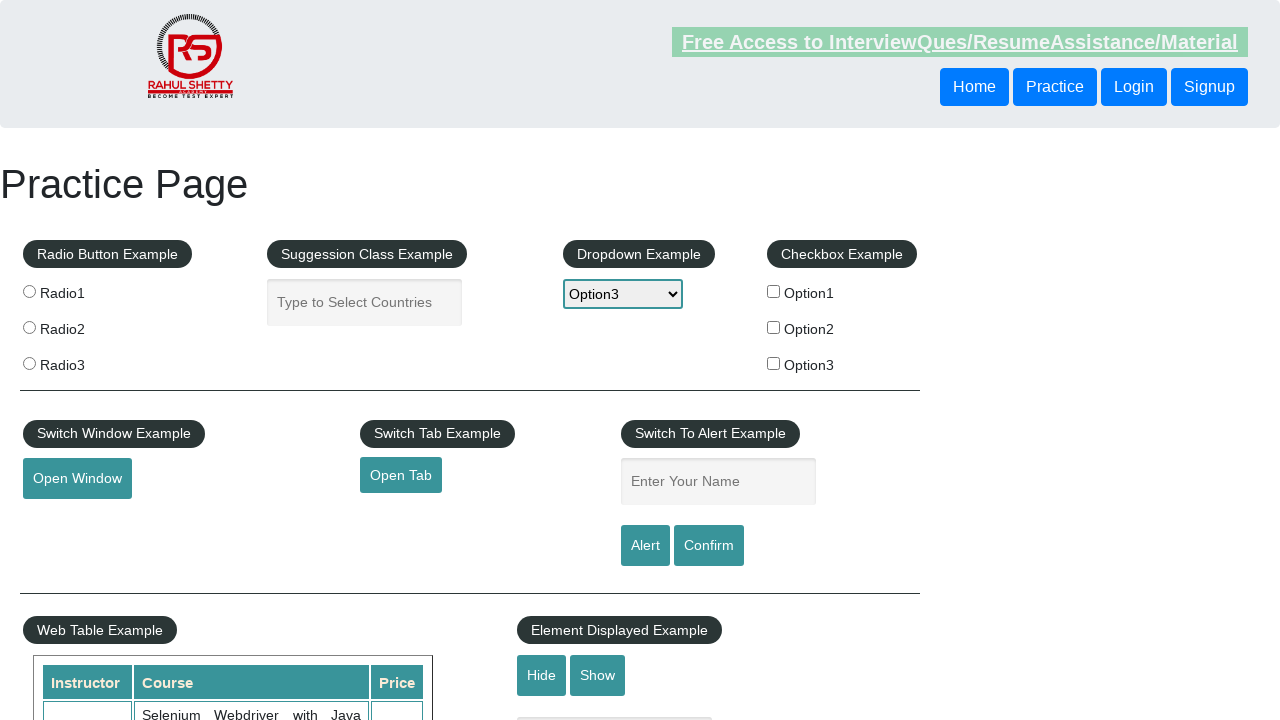